Tests different types of mouse clicks (single, double, right-click) on interactive elements

Starting URL: https://sahitest.com/demo/clicks.htm

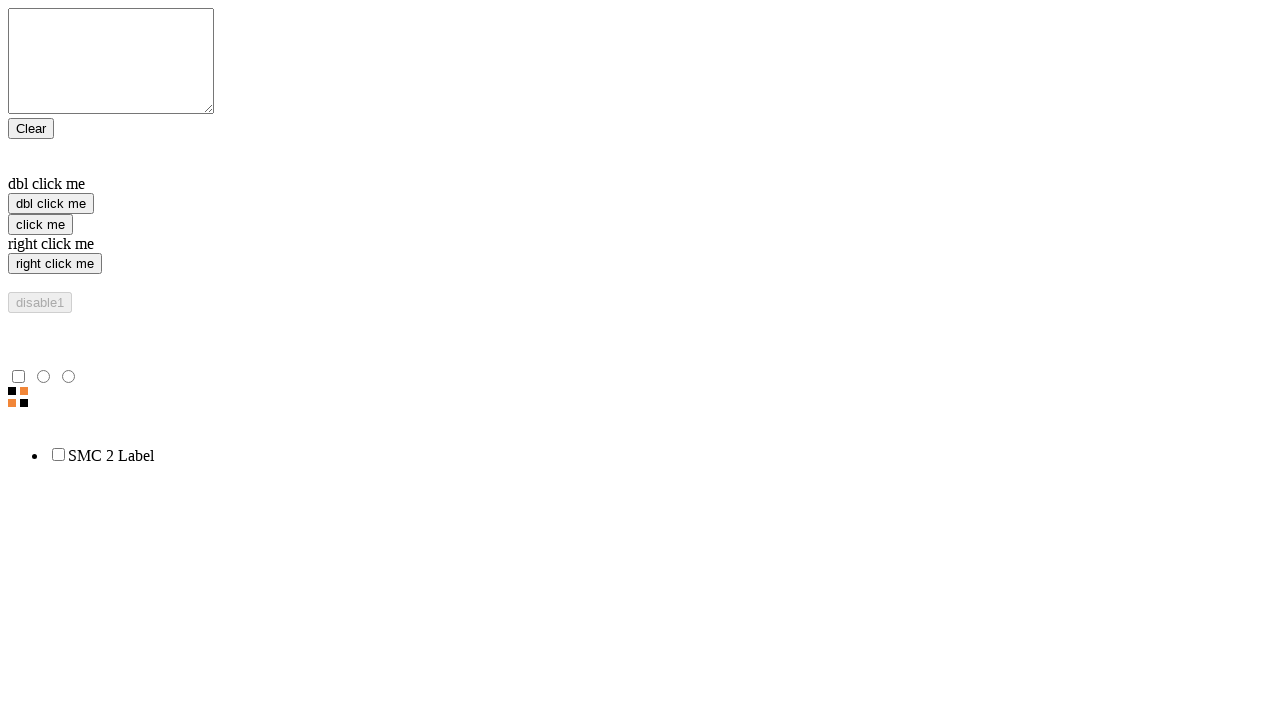

Located single click element
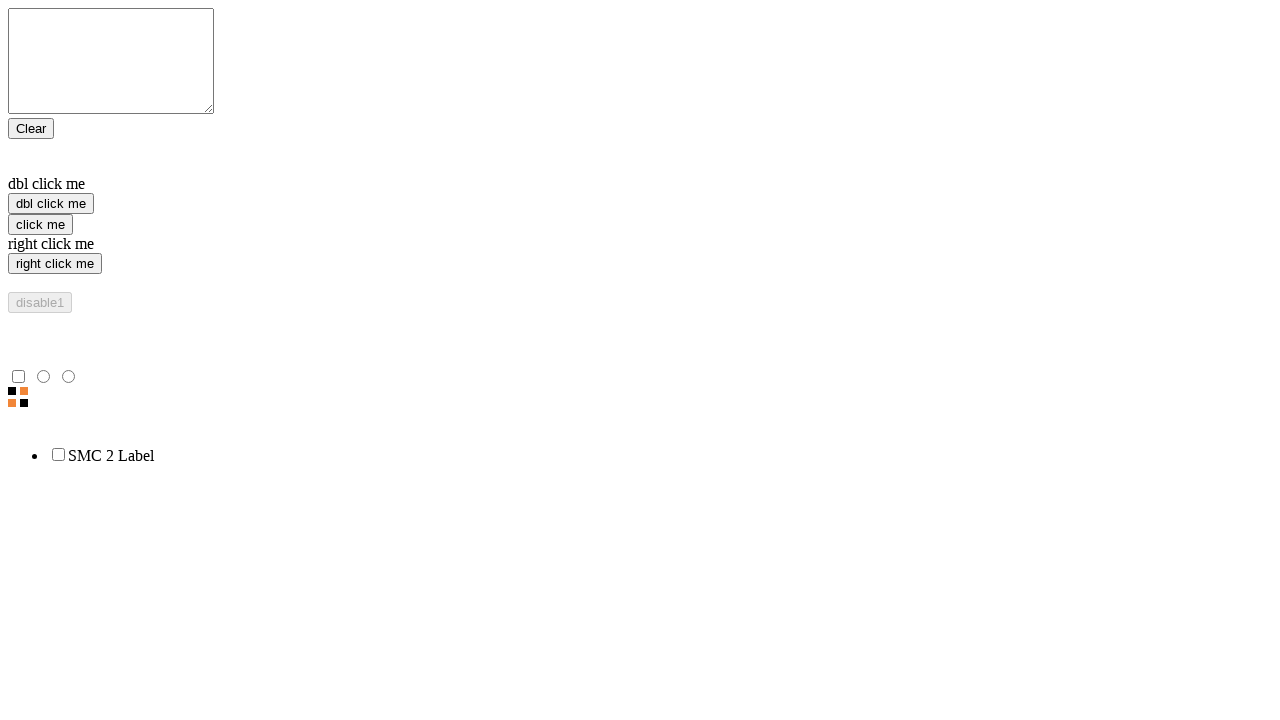

Located double click element
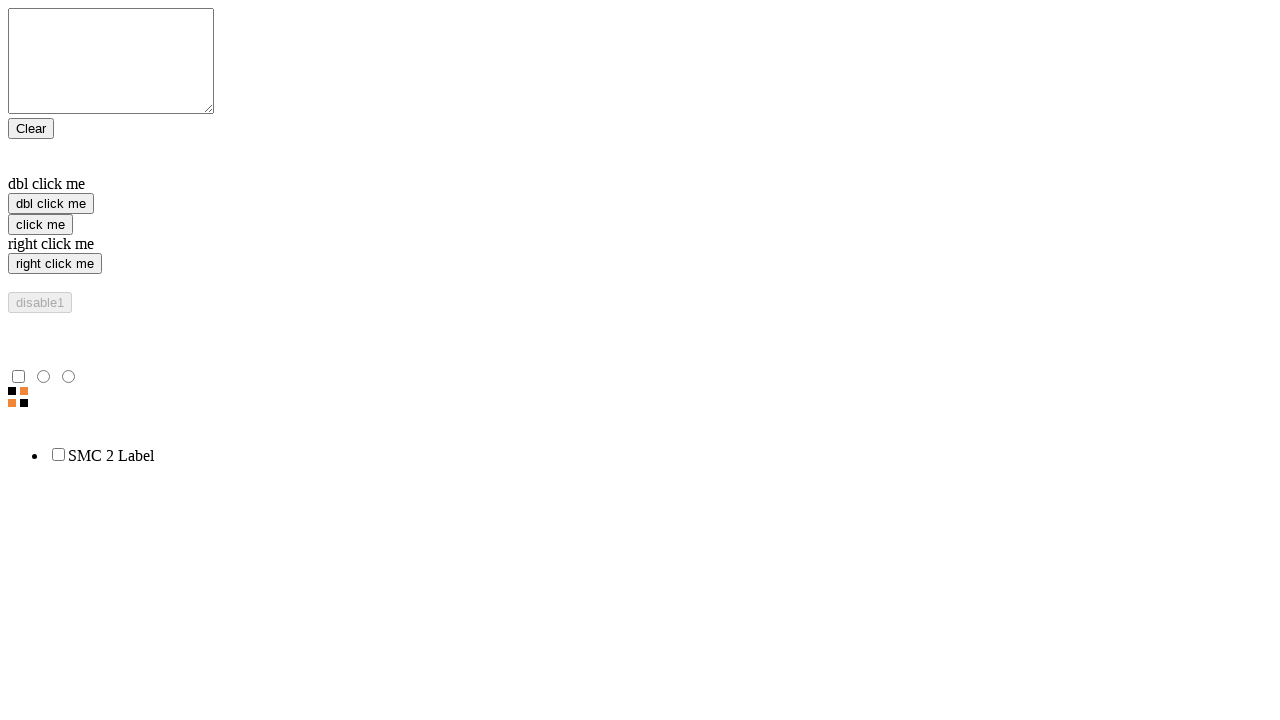

Located right click element
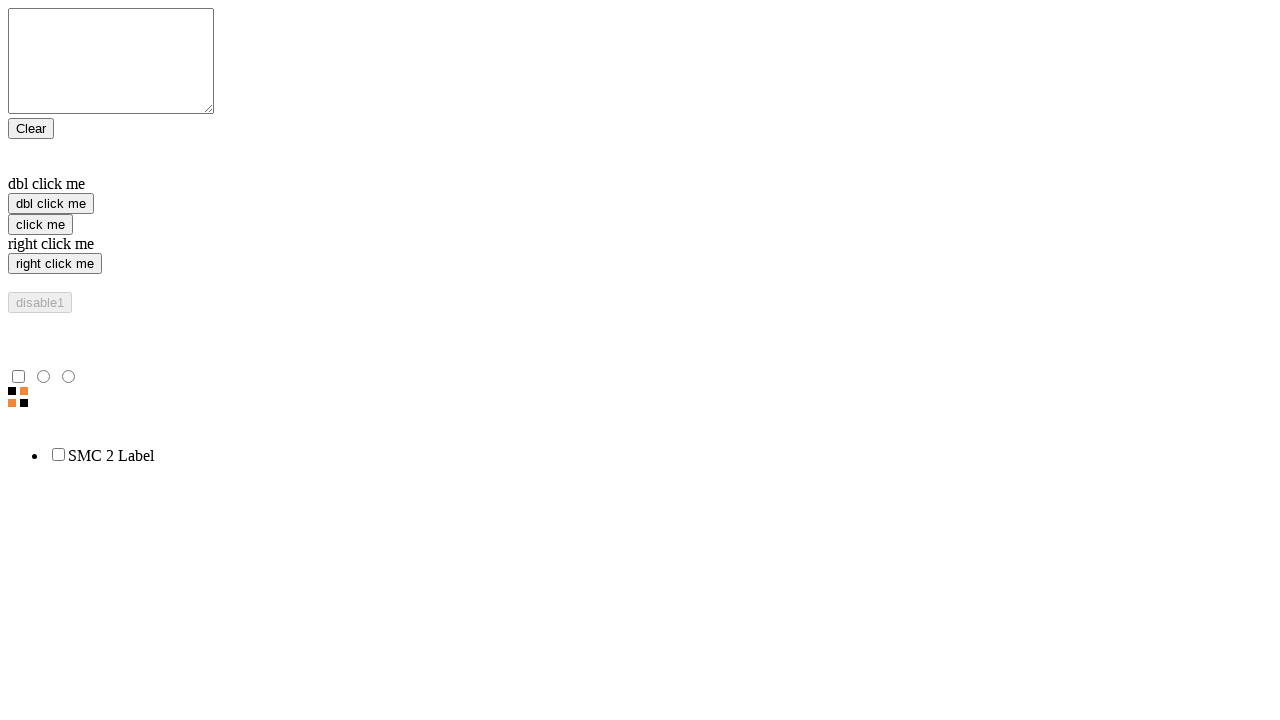

Performed single click on 'click me' button at (40, 224) on xpath=//input[@value="click me"]
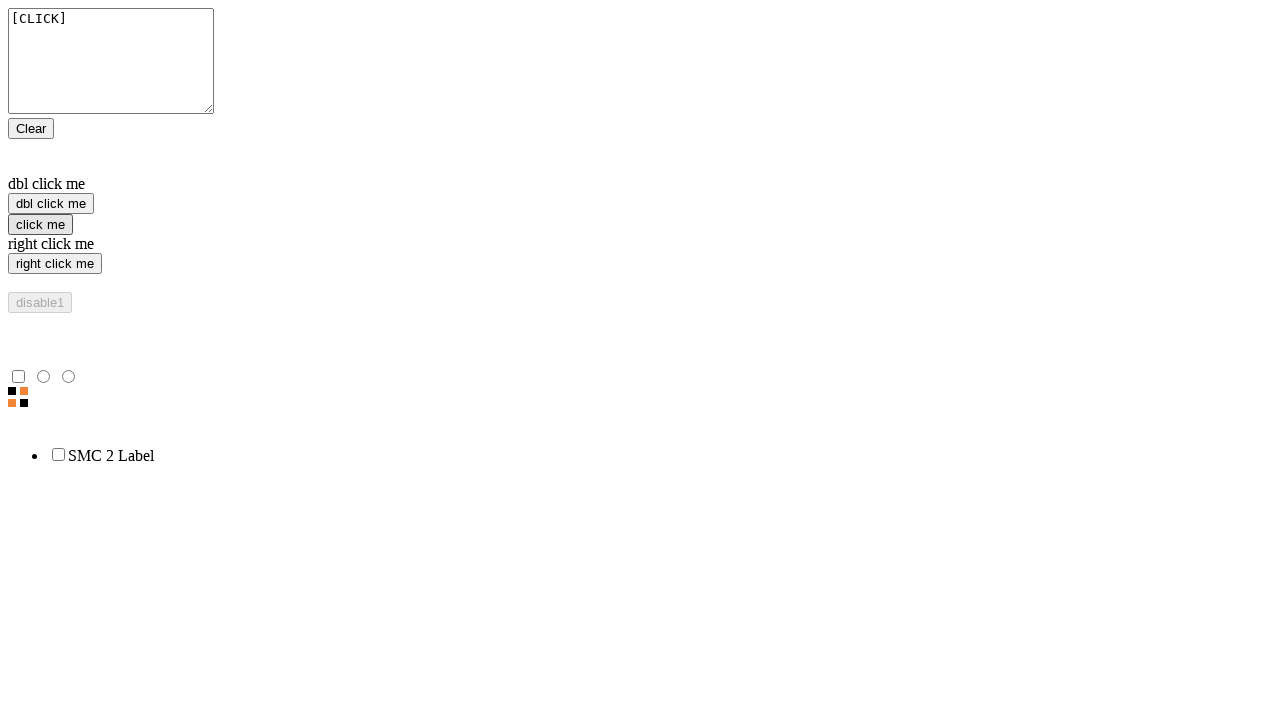

Performed double click on 'dbl click me' button at (51, 204) on xpath=//input[@value="dbl click me"]
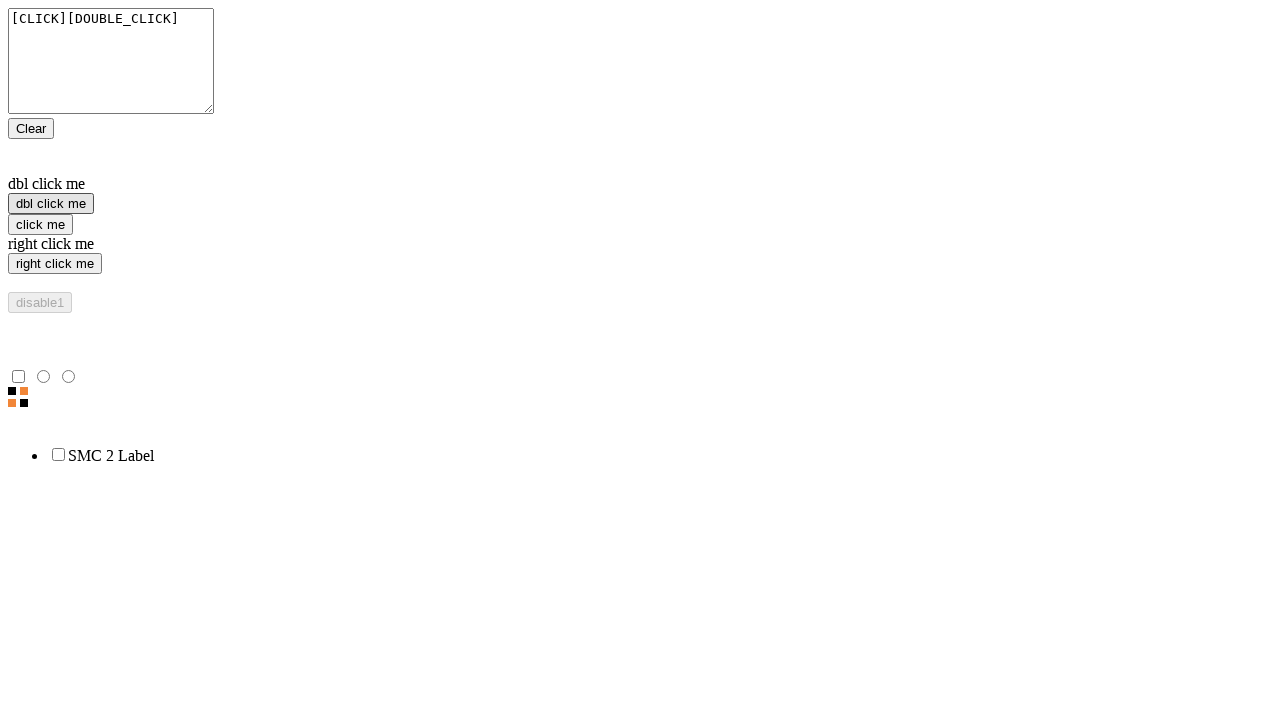

Performed right click on 'right click me' button at (55, 264) on xpath=//input[@value="right click me"]
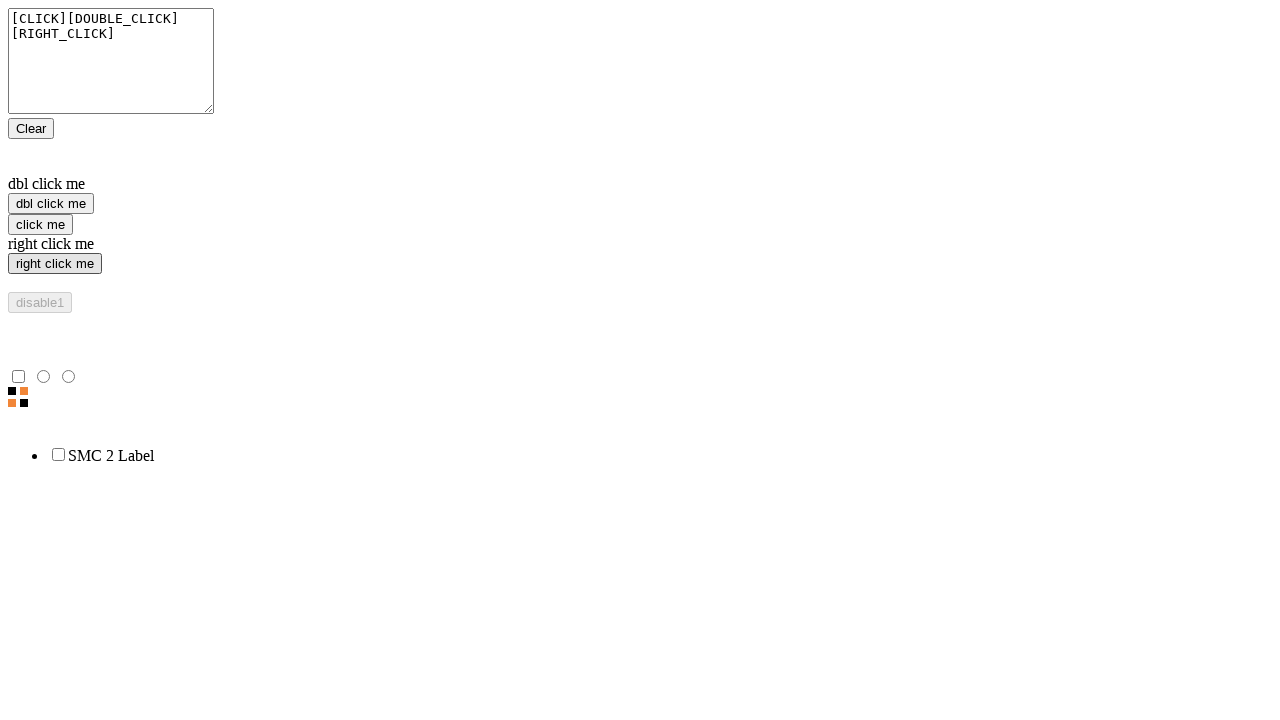

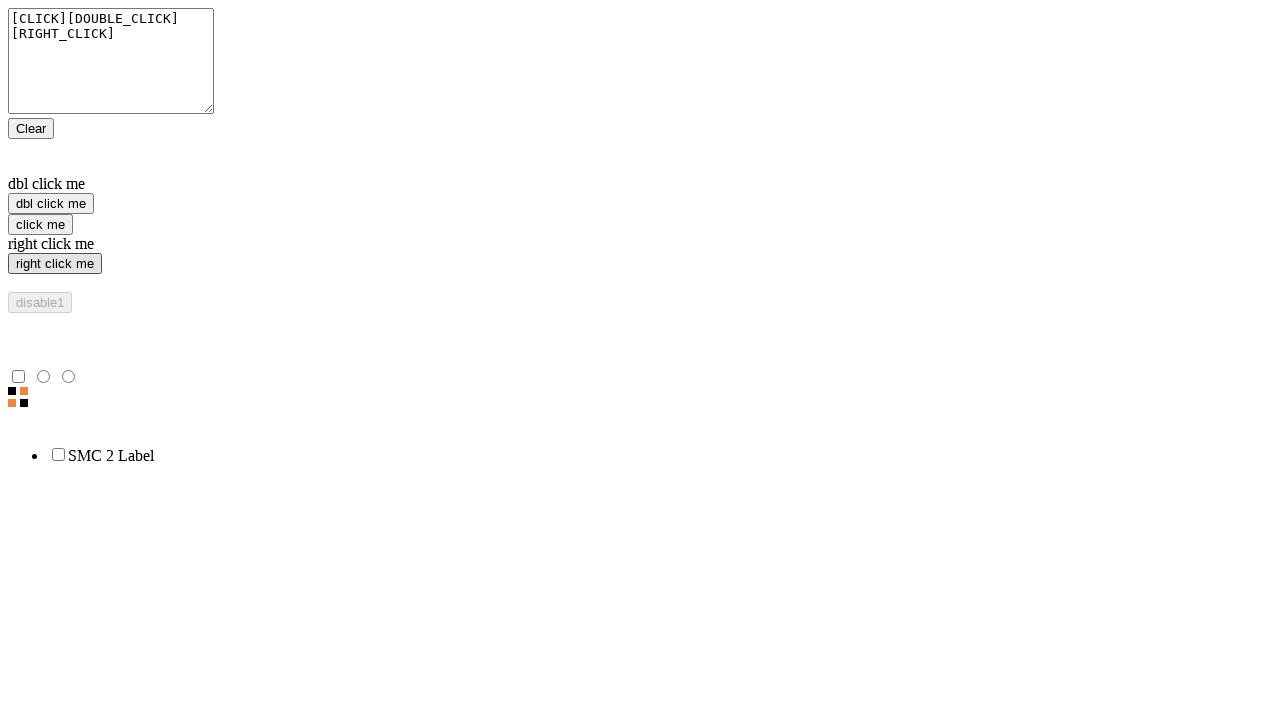